Tests that the complete all checkbox updates state when individual items are completed or cleared

Starting URL: https://demo.playwright.dev/todomvc

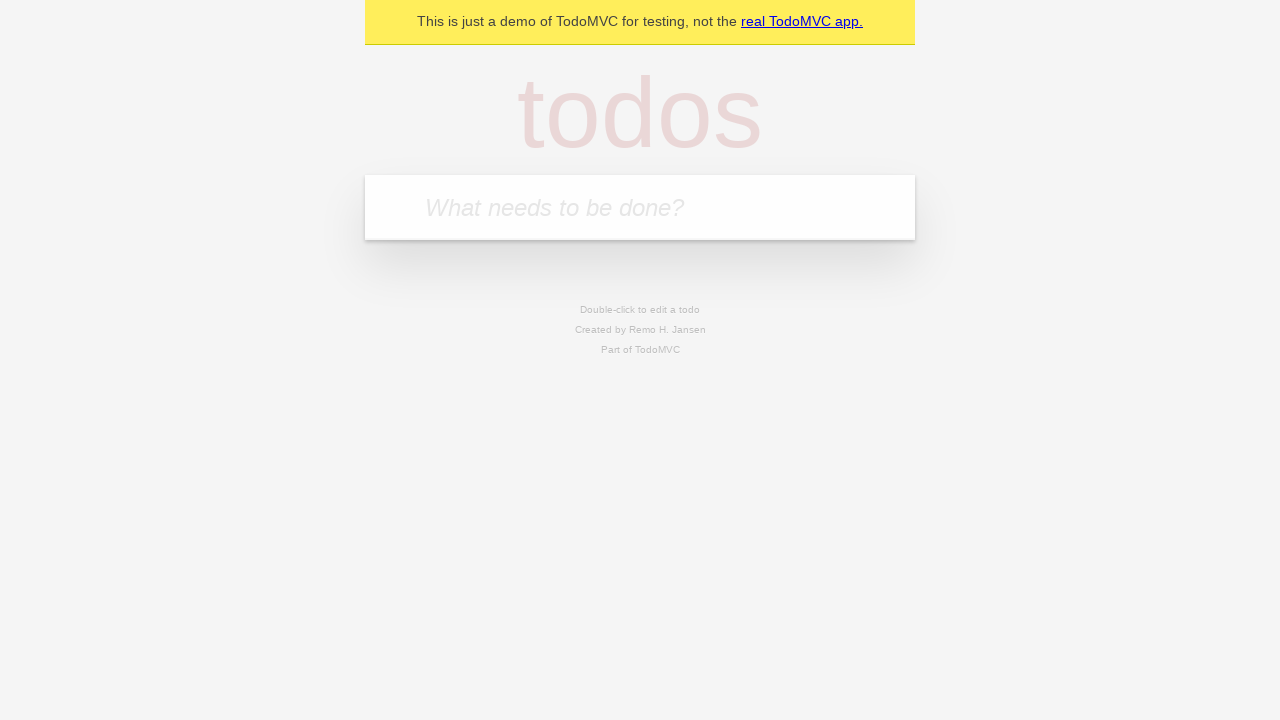

Filled new todo input with 'buy some cheese' on internal:attr=[placeholder="What needs to be done?"i]
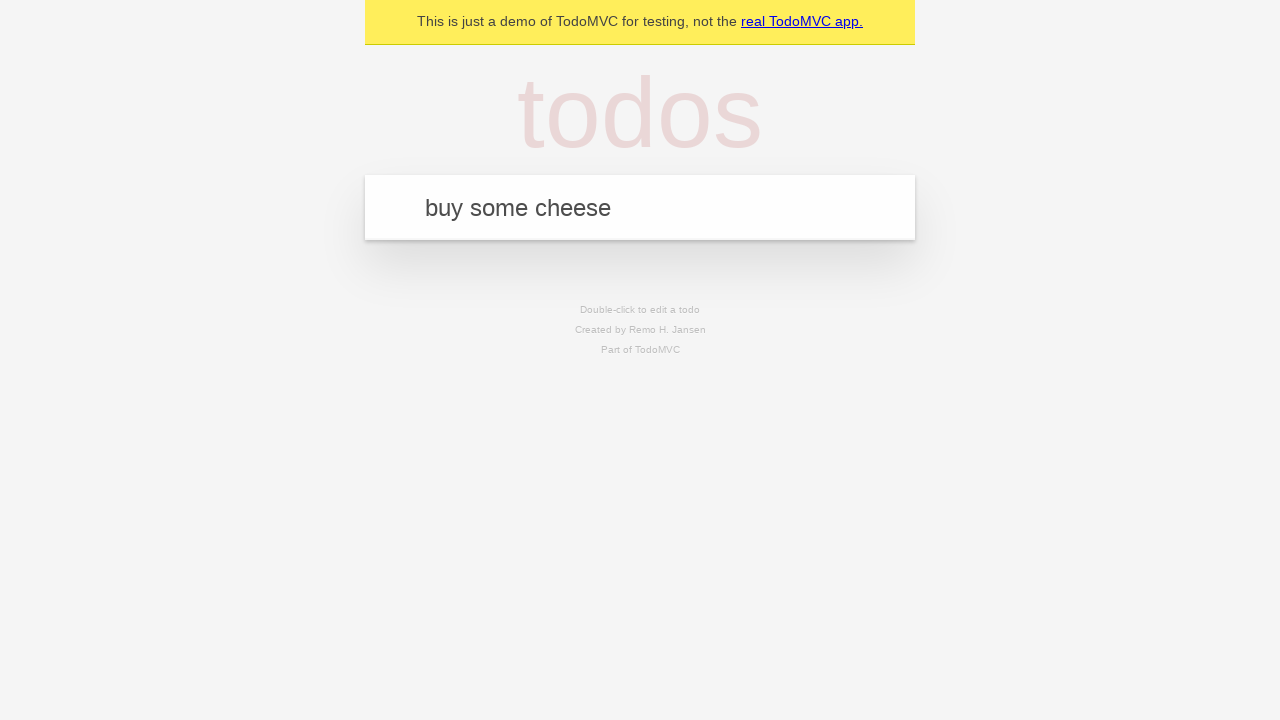

Pressed Enter to create todo 'buy some cheese' on internal:attr=[placeholder="What needs to be done?"i]
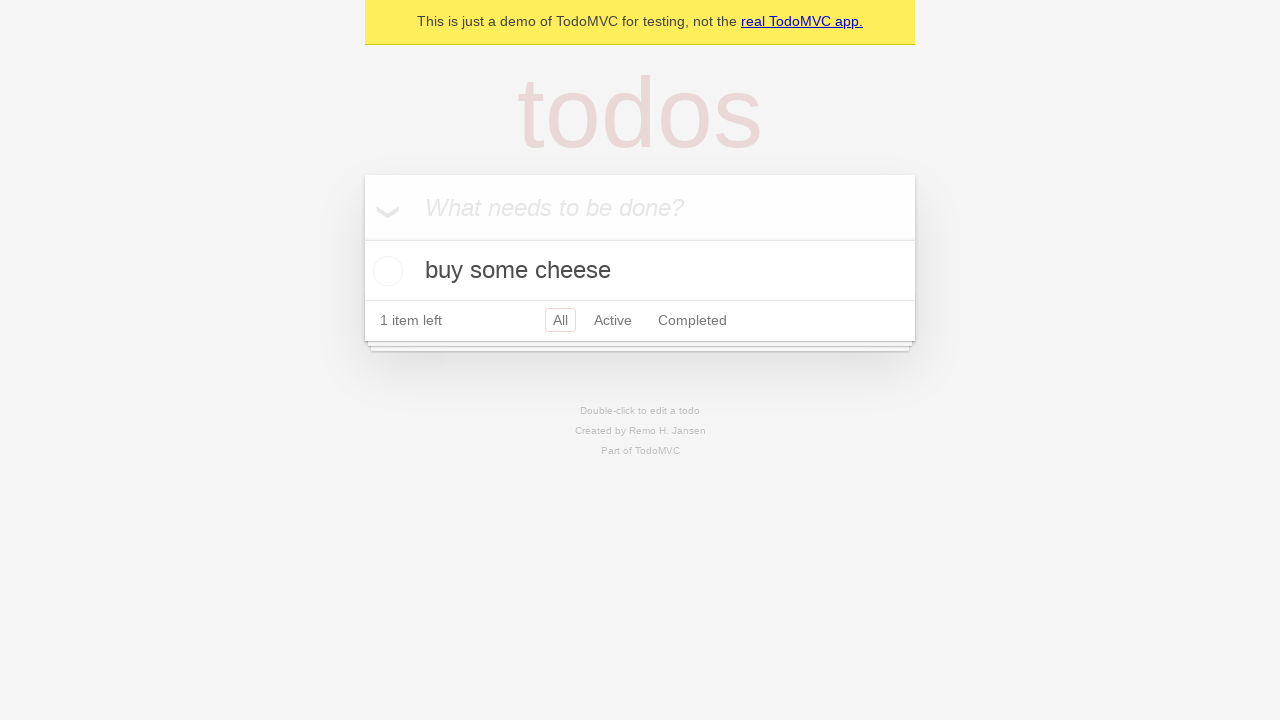

Filled new todo input with 'feed the cat' on internal:attr=[placeholder="What needs to be done?"i]
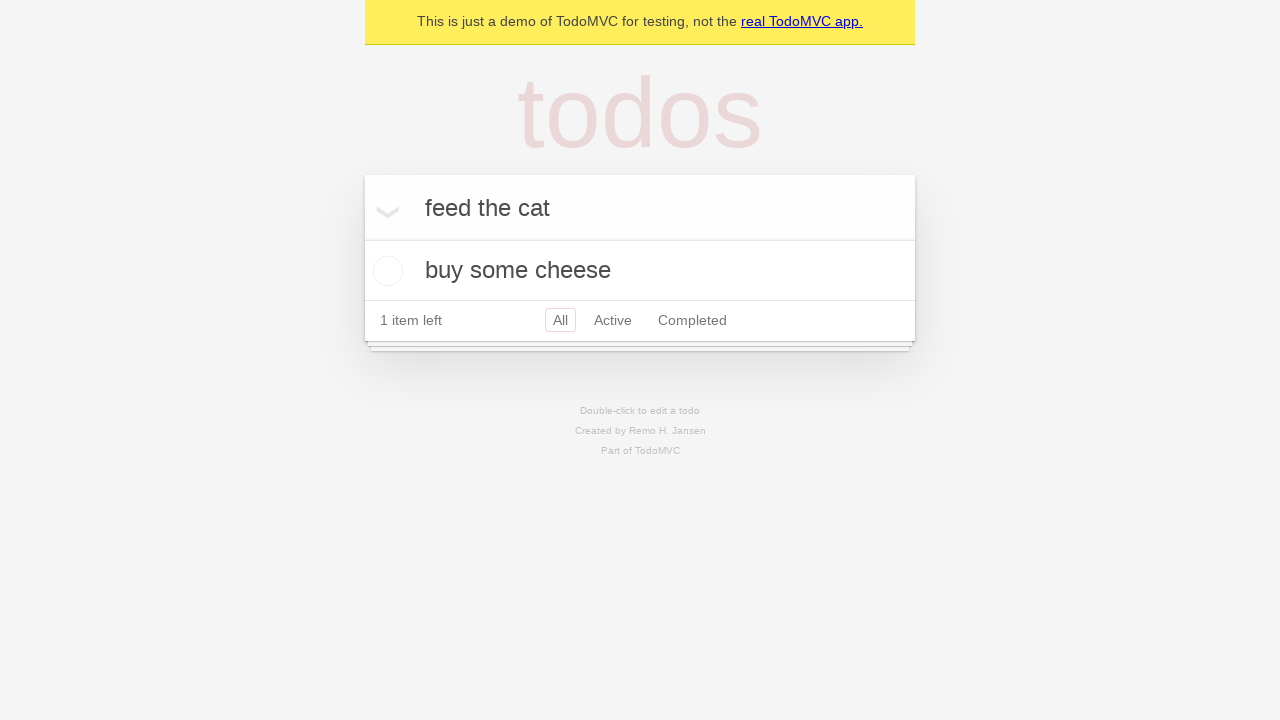

Pressed Enter to create todo 'feed the cat' on internal:attr=[placeholder="What needs to be done?"i]
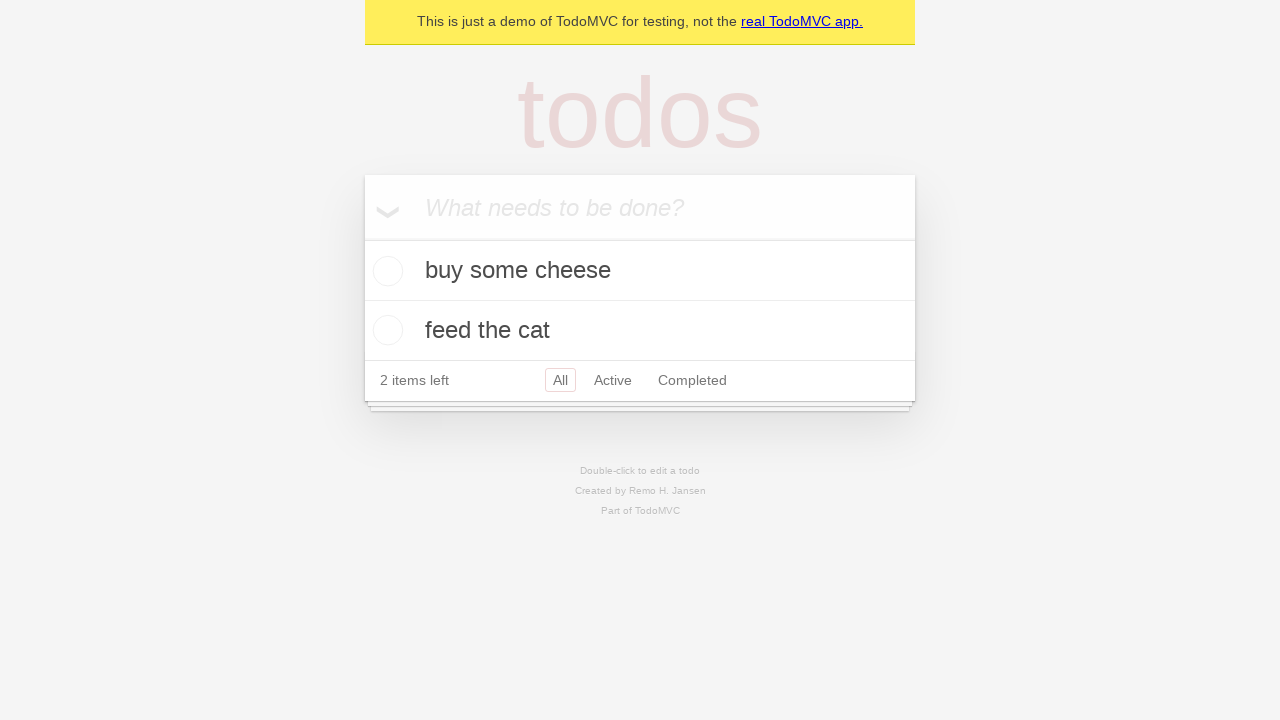

Filled new todo input with 'book a doctors appointment' on internal:attr=[placeholder="What needs to be done?"i]
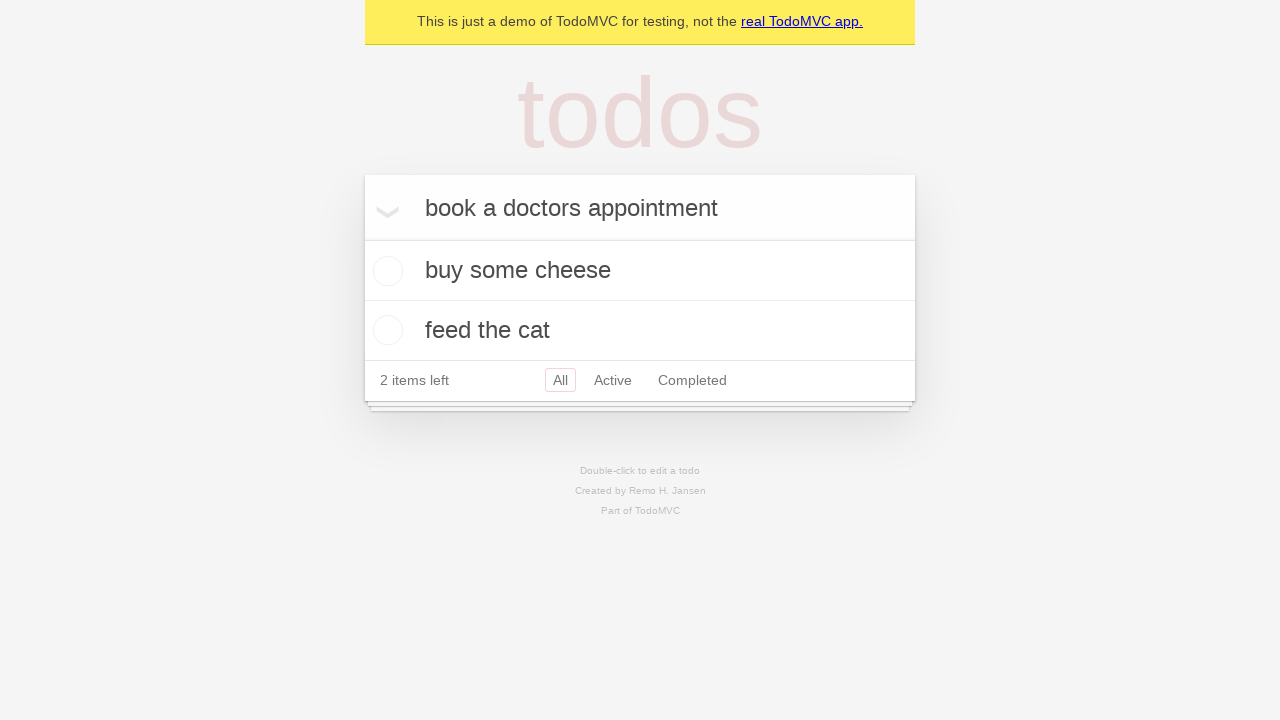

Pressed Enter to create todo 'book a doctors appointment' on internal:attr=[placeholder="What needs to be done?"i]
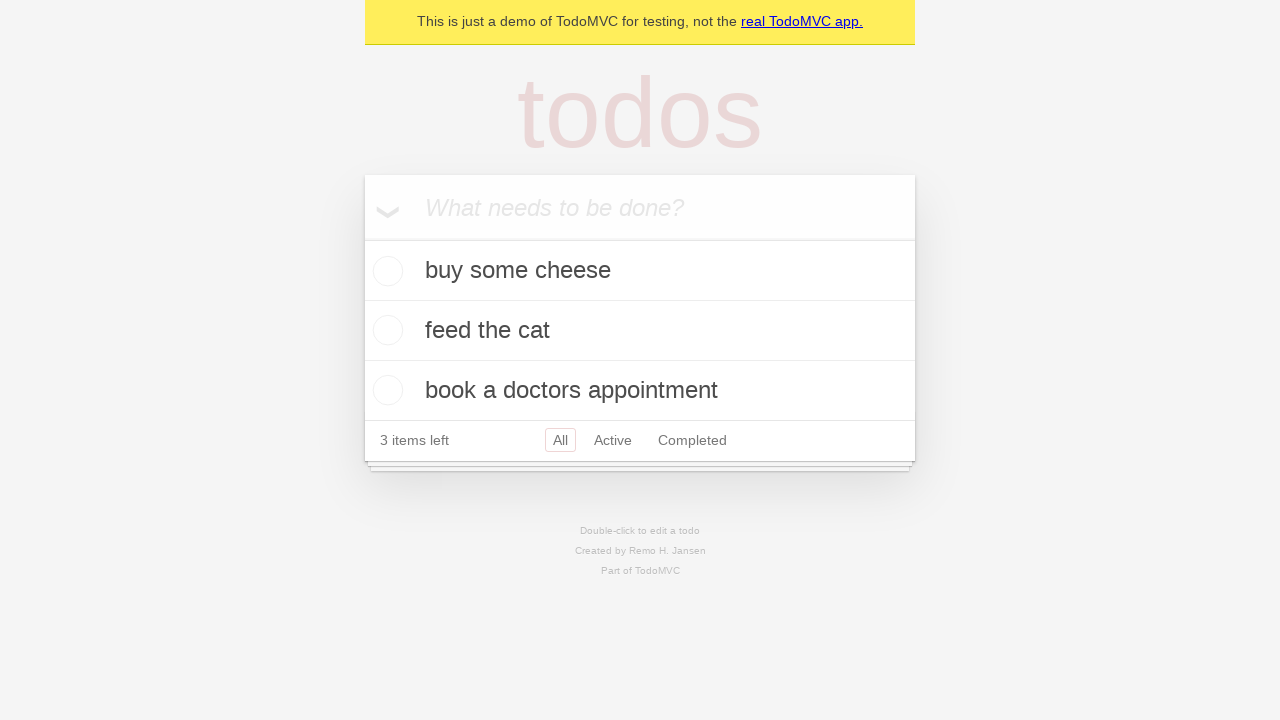

Waited for todo items to be created
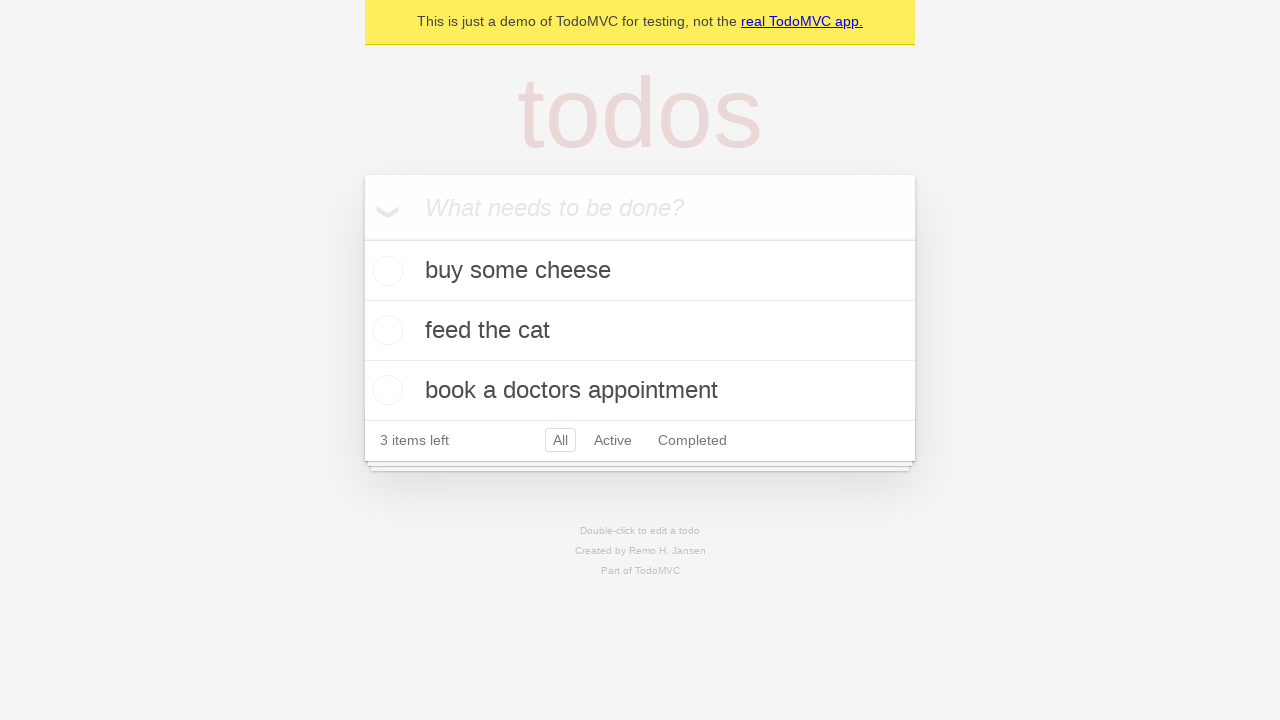

Clicked 'Mark all as complete' checkbox to check all todos at (362, 238) on internal:label="Mark all as complete"i
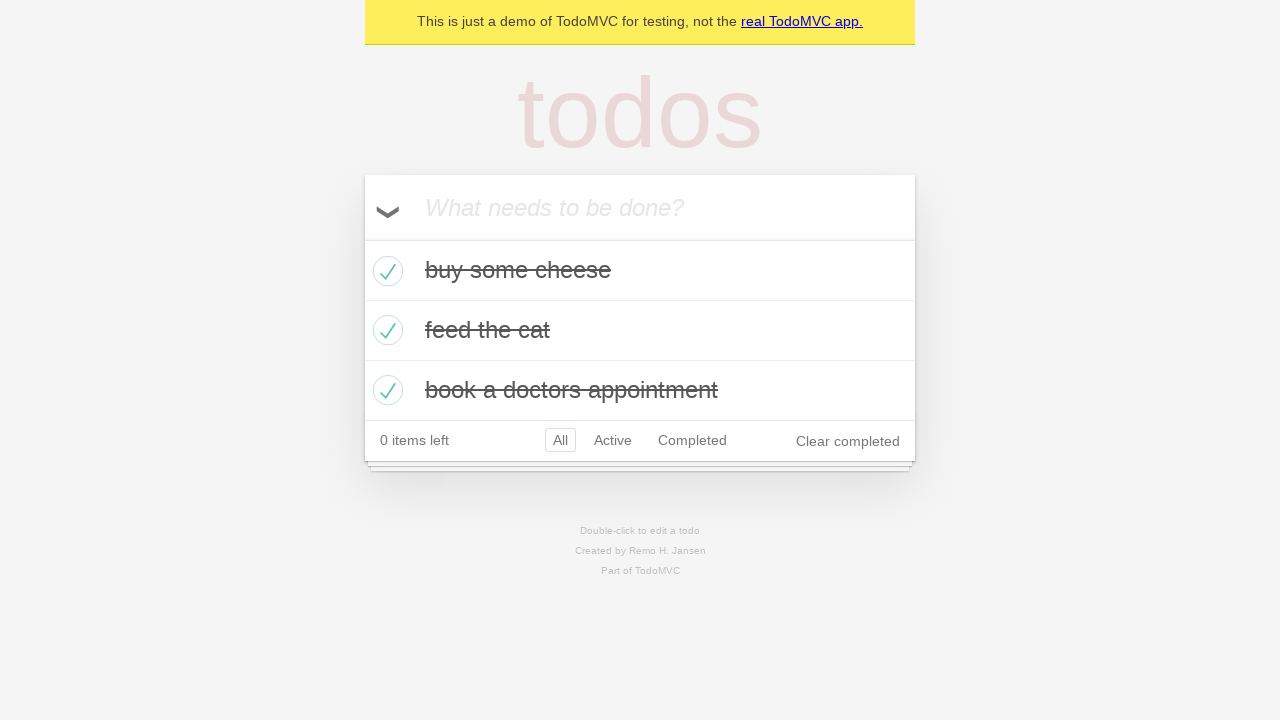

Unchecked the first todo item at (385, 271) on internal:testid=[data-testid="todo-item"s] >> nth=0 >> internal:role=checkbox
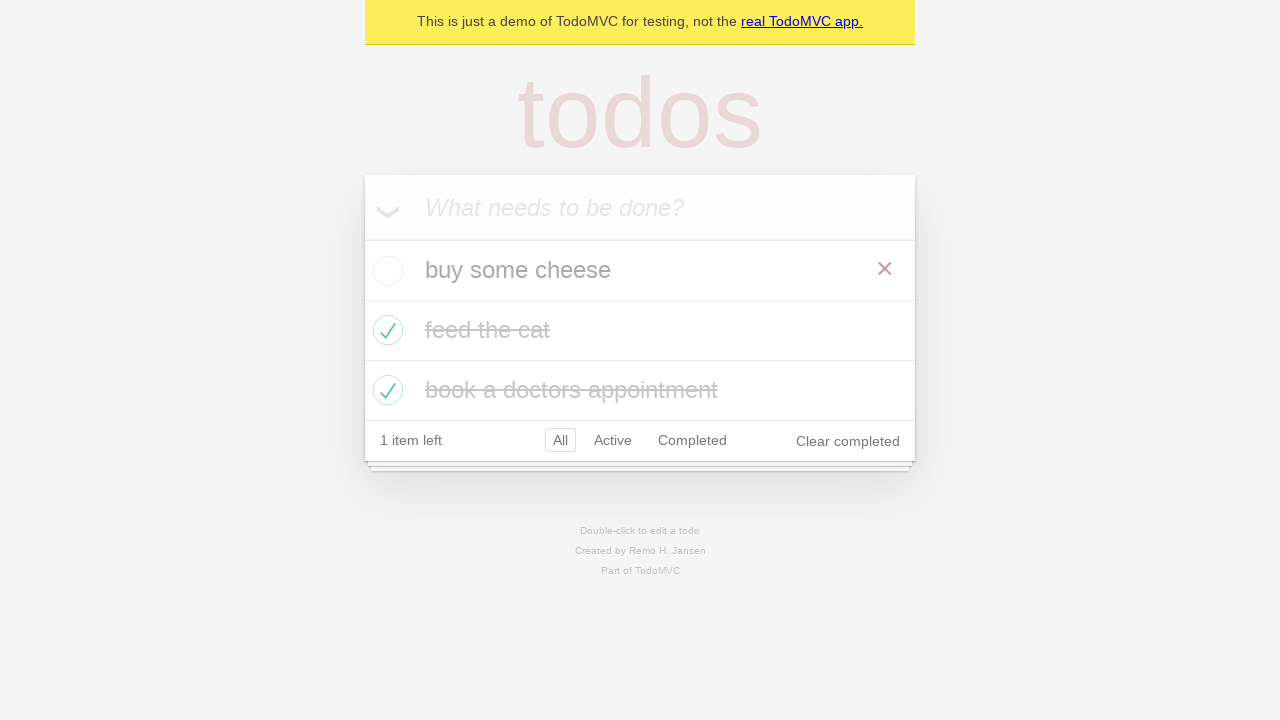

Checked the first todo item again at (385, 271) on internal:testid=[data-testid="todo-item"s] >> nth=0 >> internal:role=checkbox
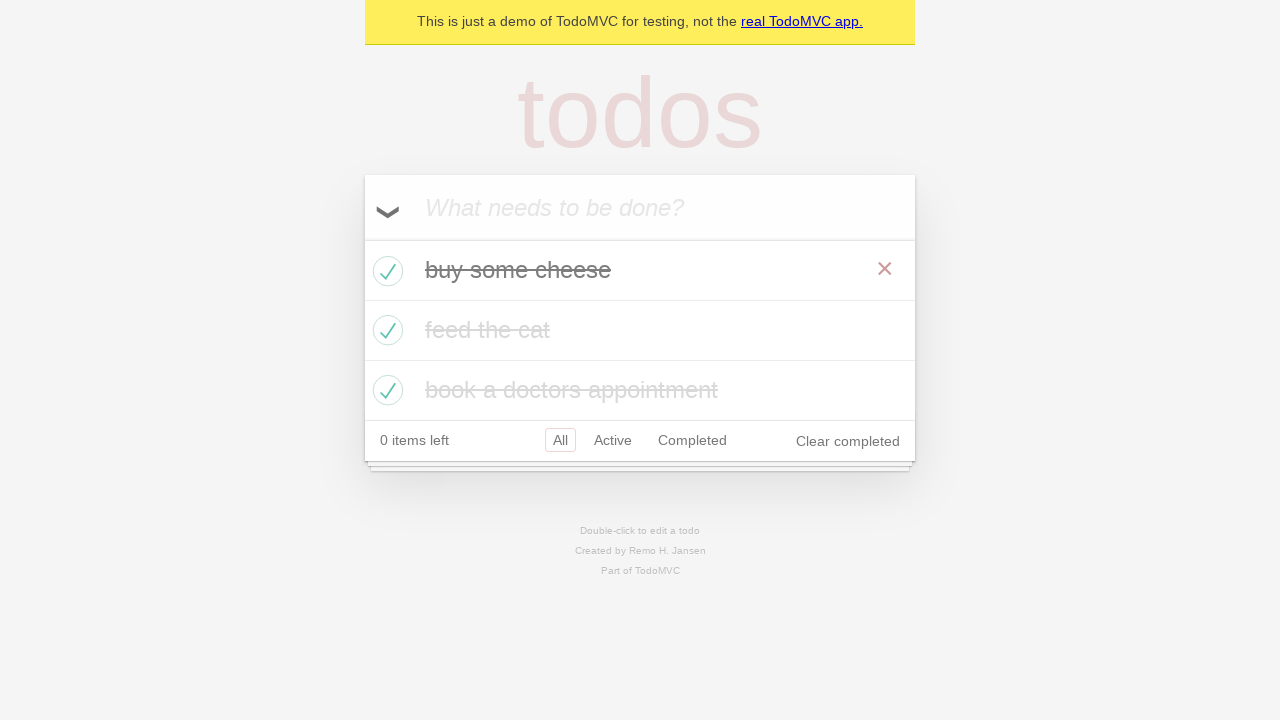

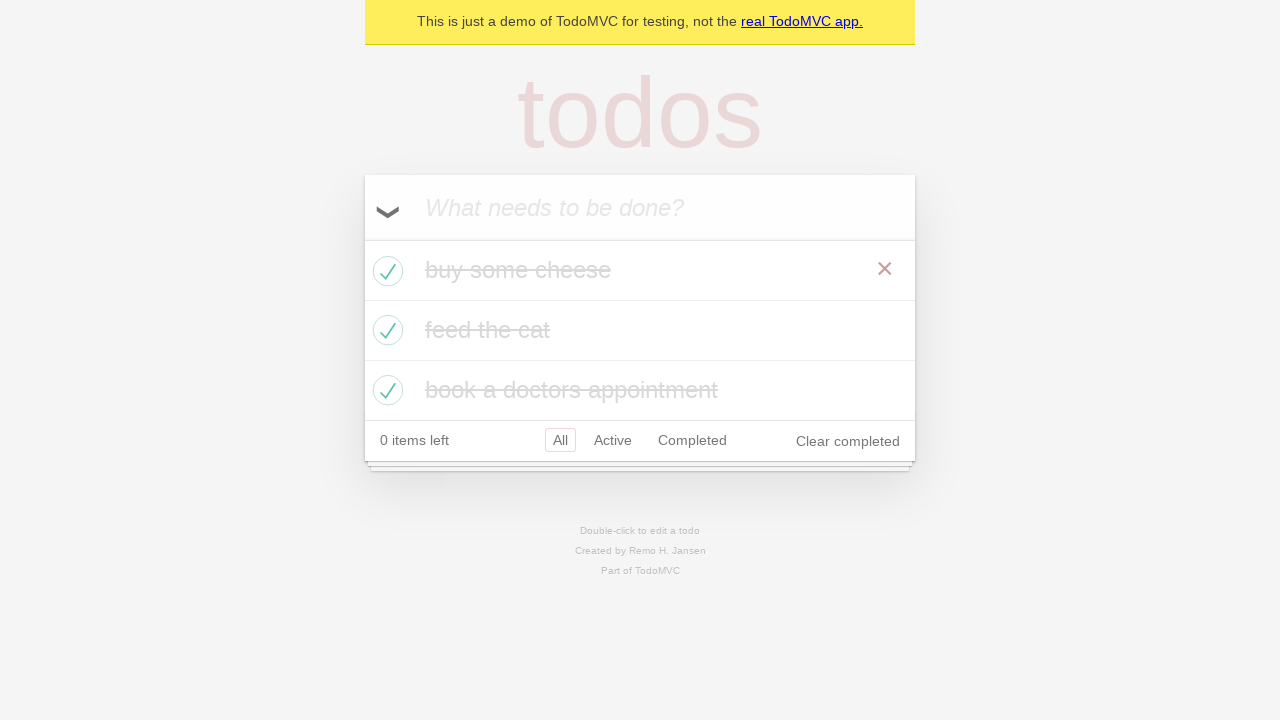